Tests dropdown selection functionality by selecting an option from a dropdown menu and then clicking a navigation button to proceed to the next page.

Starting URL: https://app.endtest.io/guides/docs/how-to-test-dropdowns/

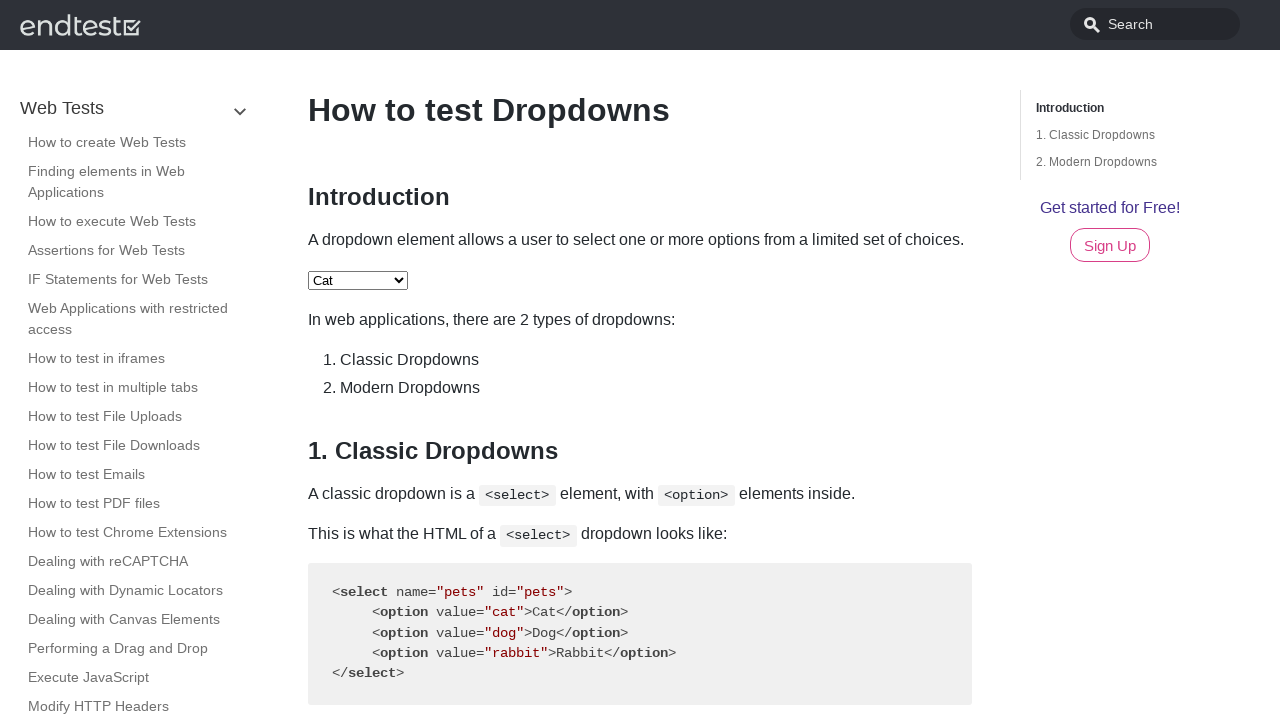

Selected 'Dog' from the pets dropdown menu on #pets
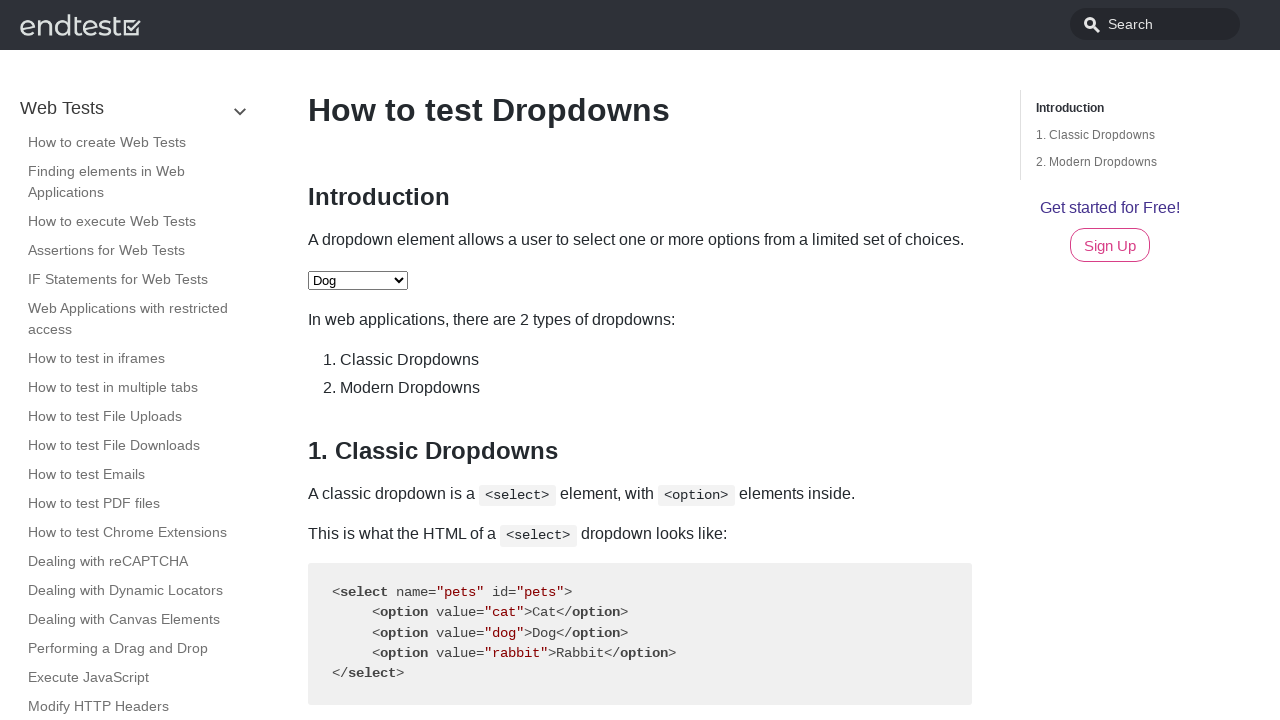

Clicked the Next button to proceed to the next page at (864, 557) on [class='docs-next button']
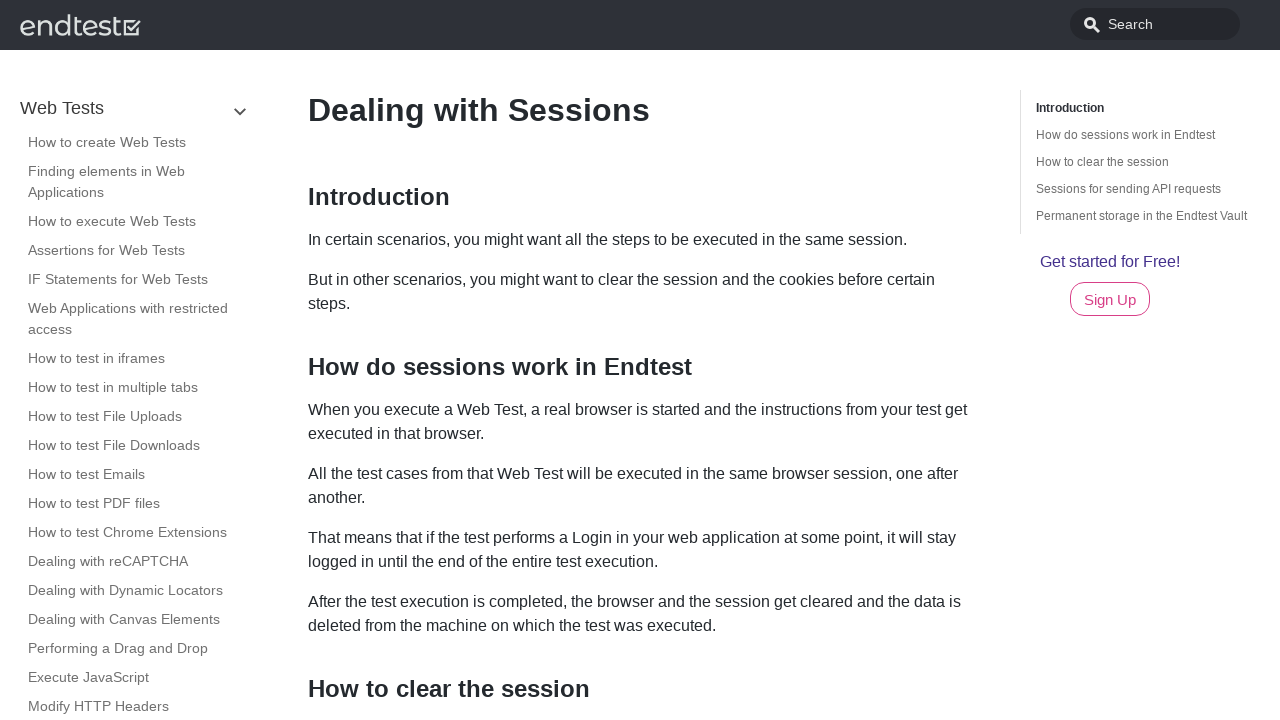

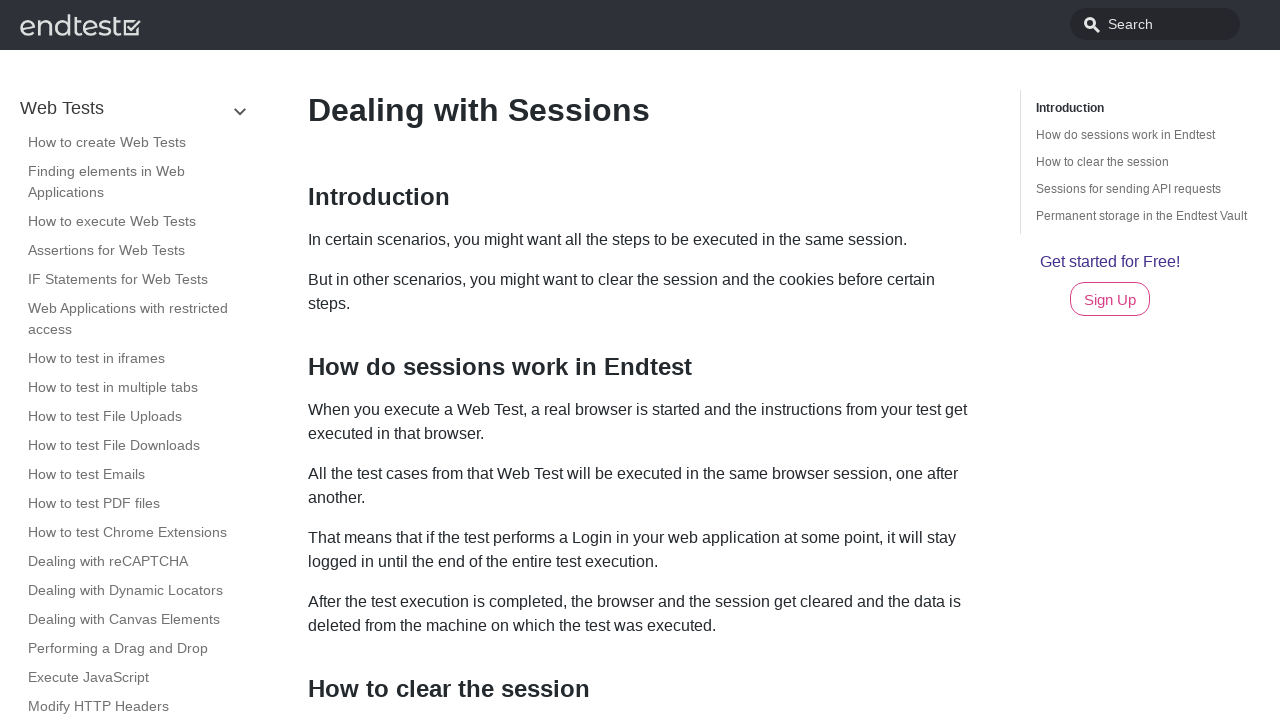